Tests that entering a number above 100 displays the correct error message "Number is too big"

Starting URL: https://kristinek.github.io/site/tasks/enter_a_number

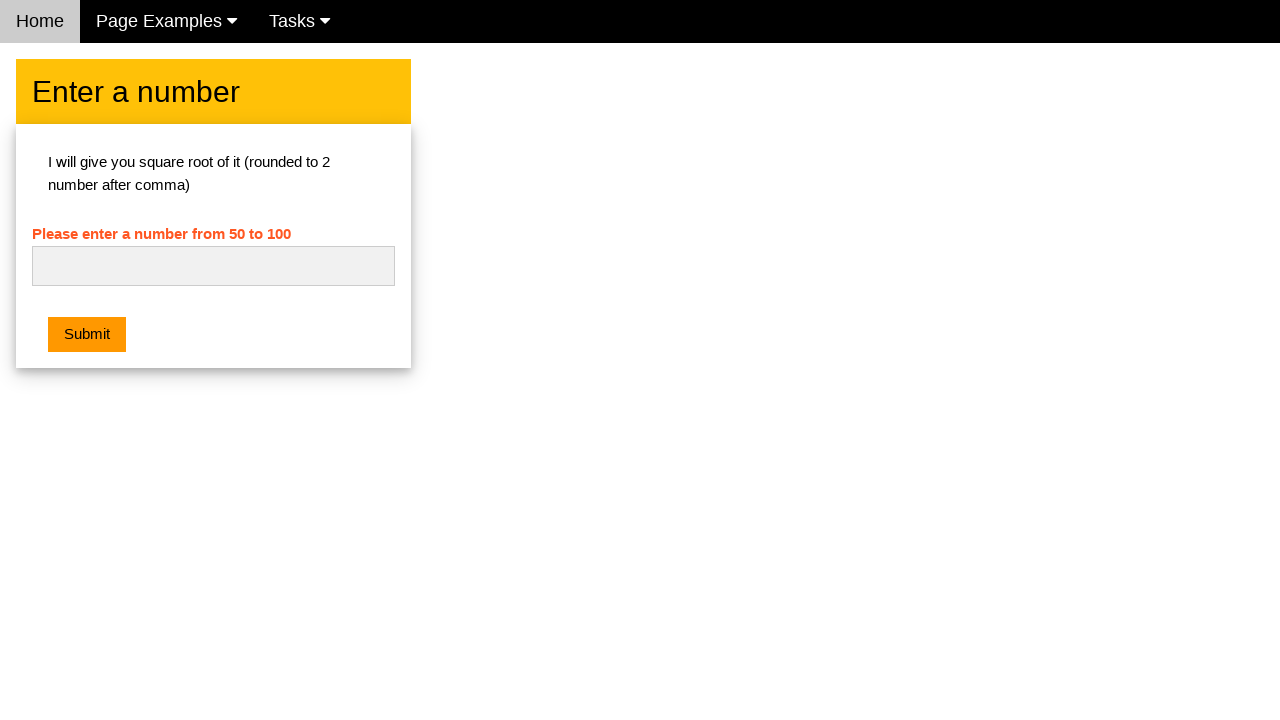

Filled input field with number 120 on #numb
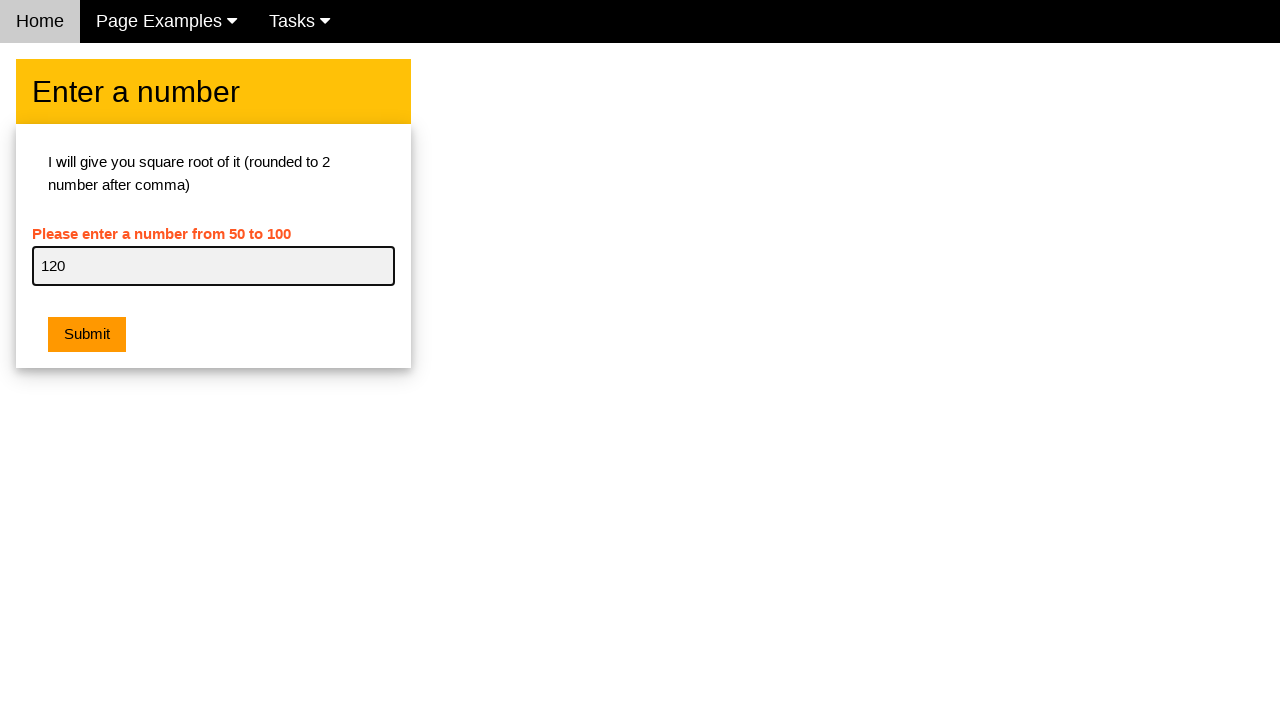

Clicked submit button at (87, 335) on button
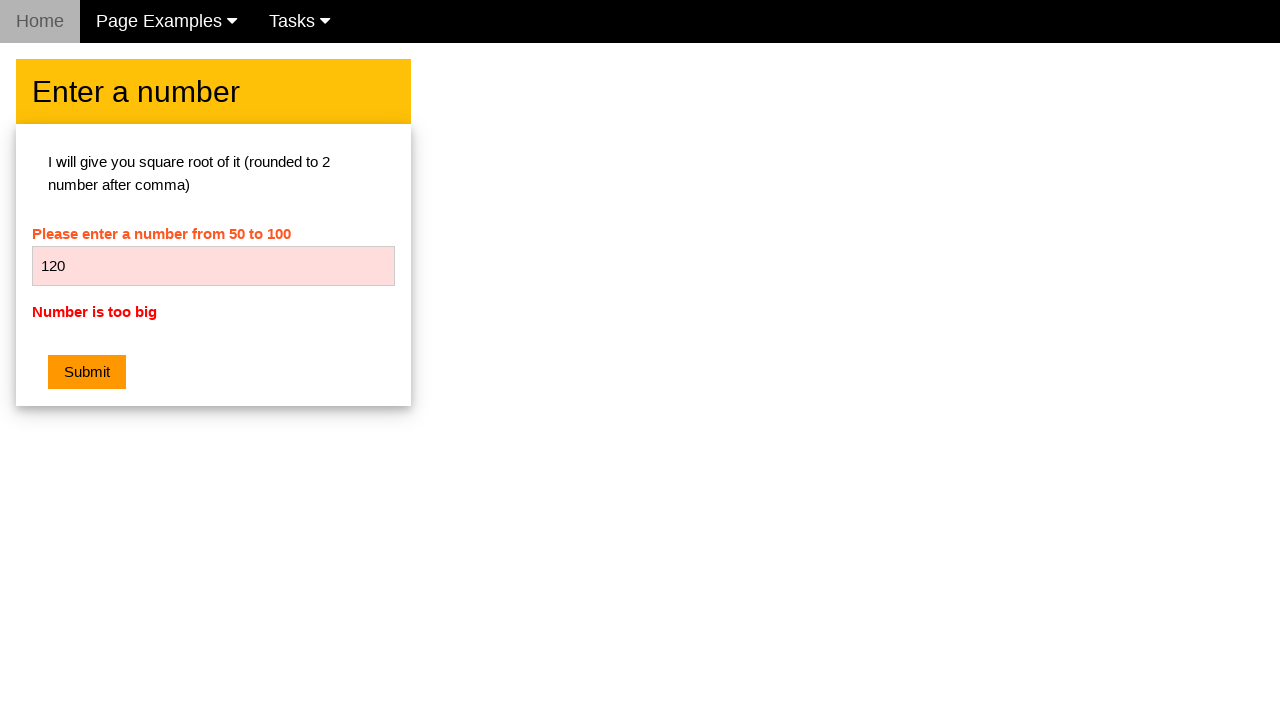

Retrieved error message text content
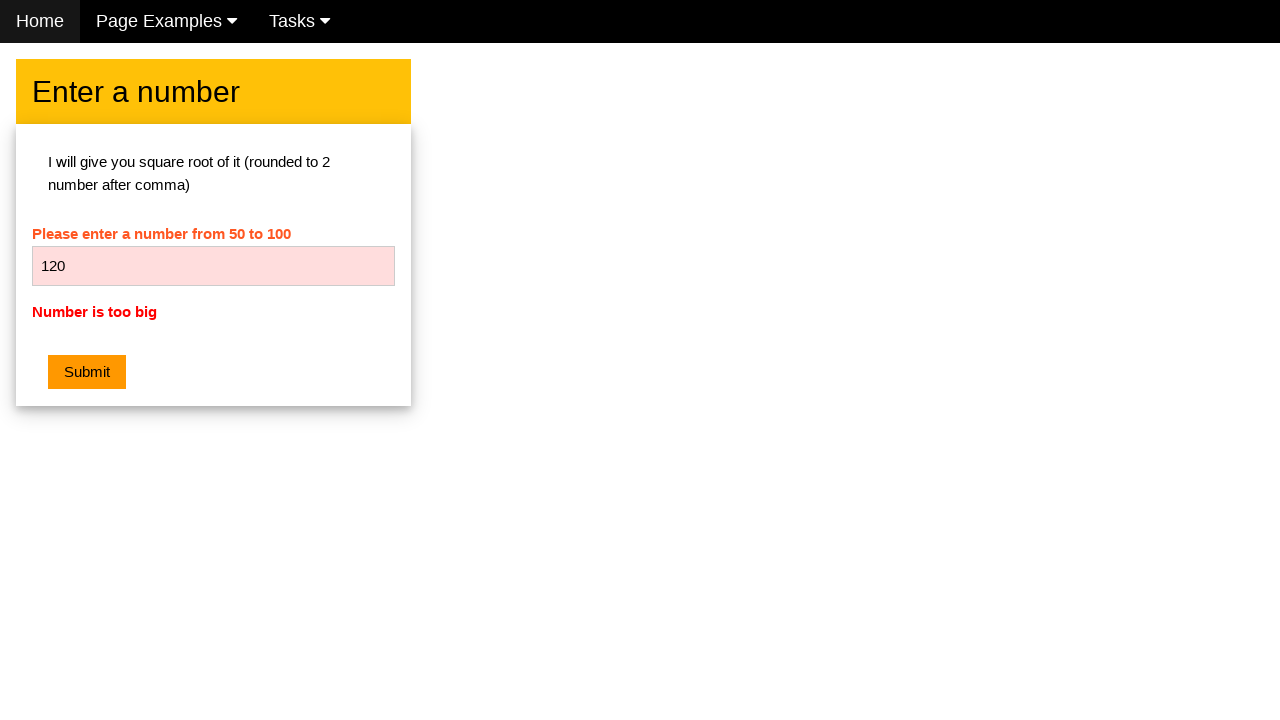

Verified error message equals 'Number is too big'
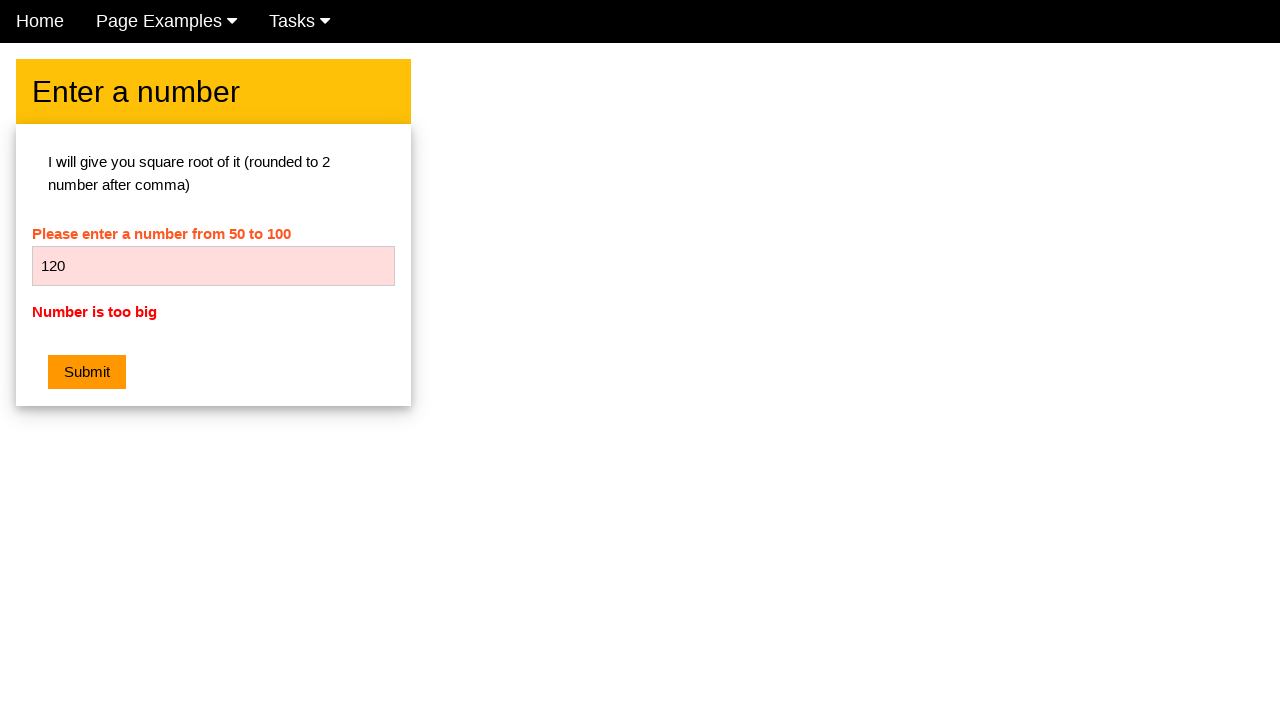

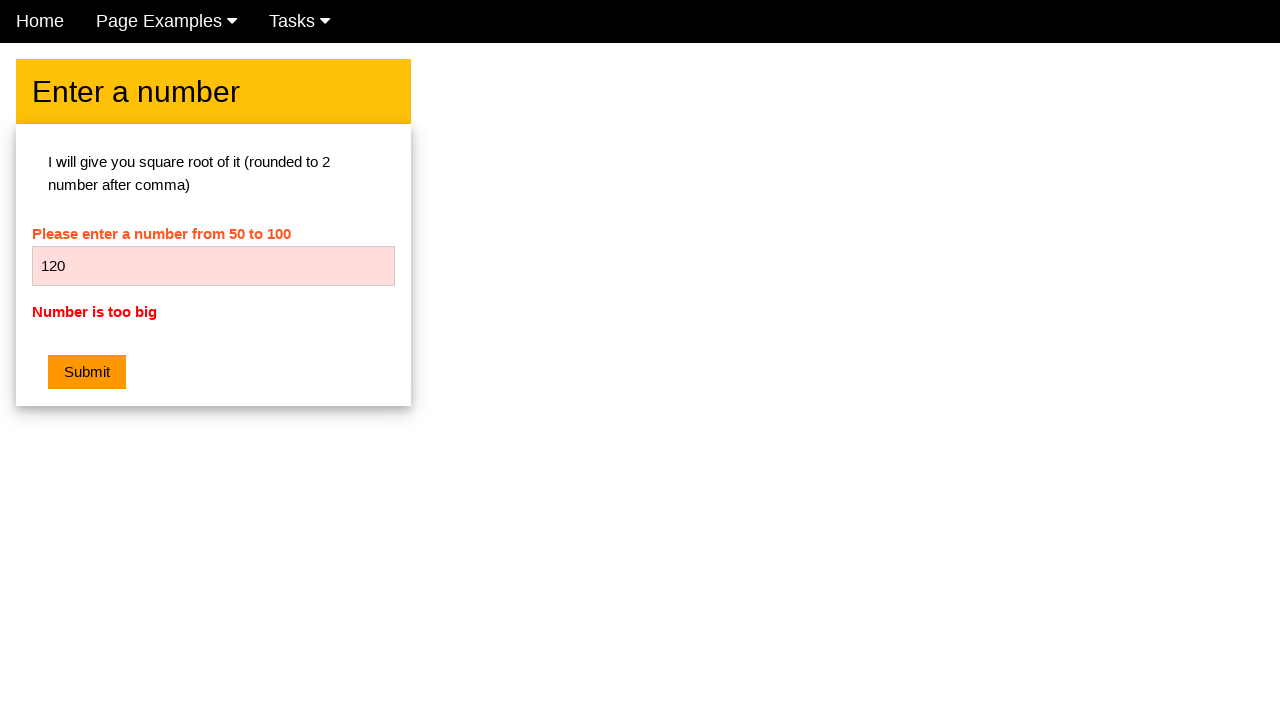